Tests drag and drop functionality on jQuery UI demo page by dragging an element and dropping it onto a target area within an iframe

Starting URL: https://jqueryui.com/droppable/

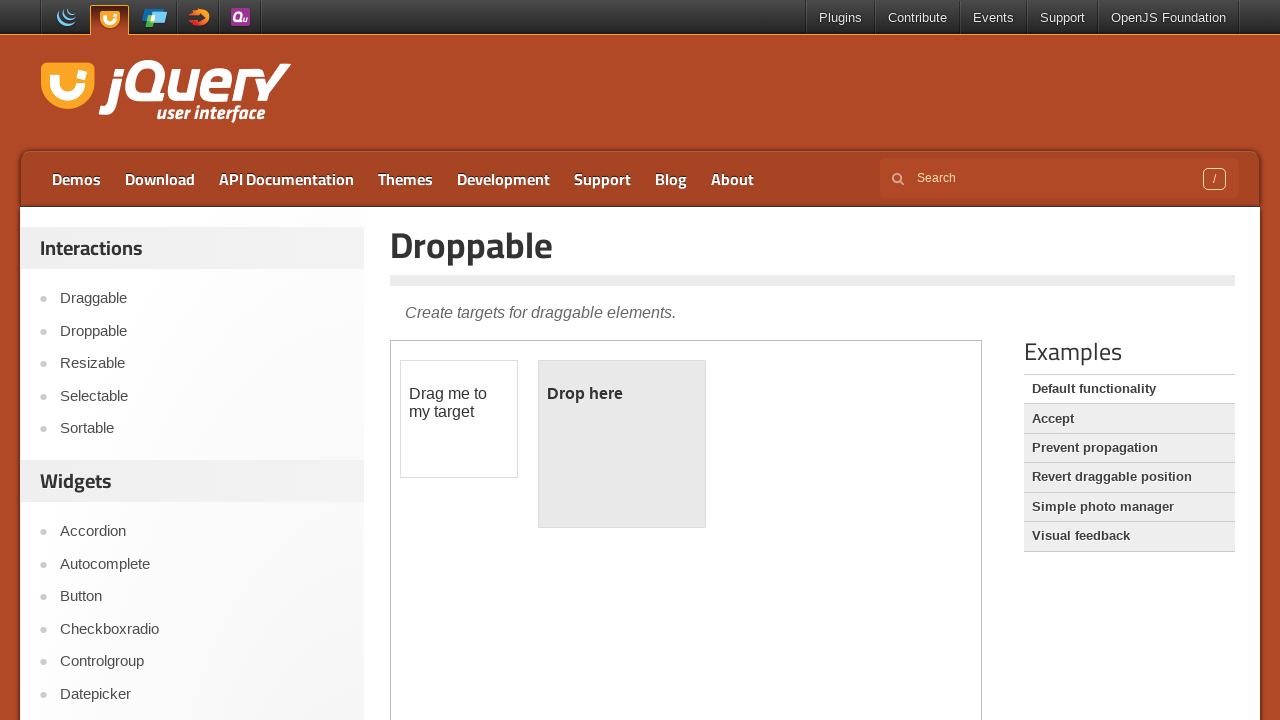

Located the demo iframe
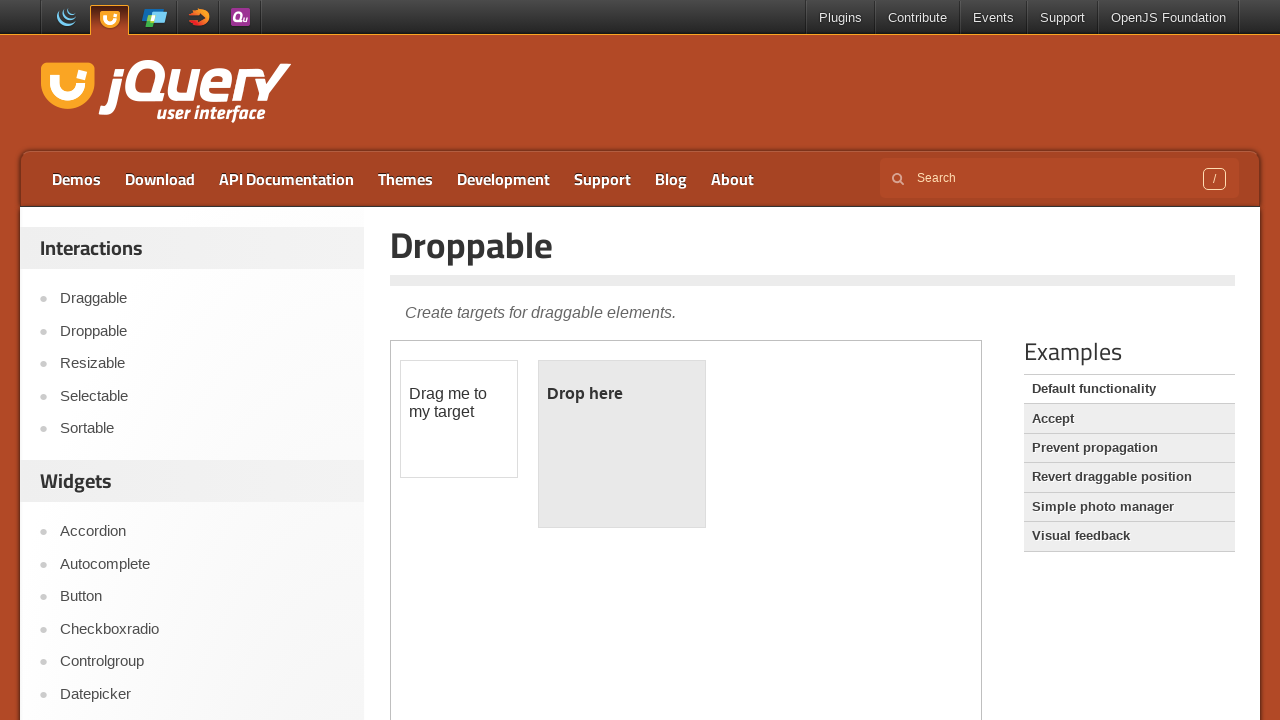

Located the draggable element with ID 'draggable'
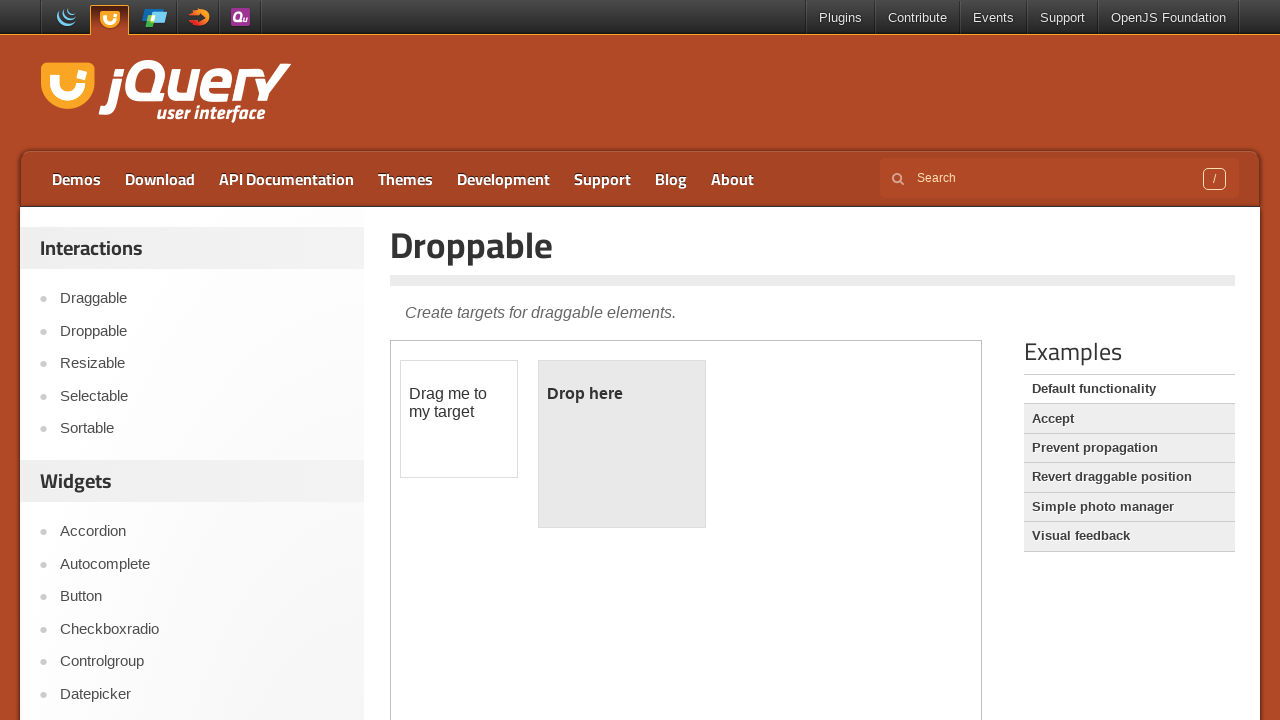

Located the droppable target element with ID 'droppable'
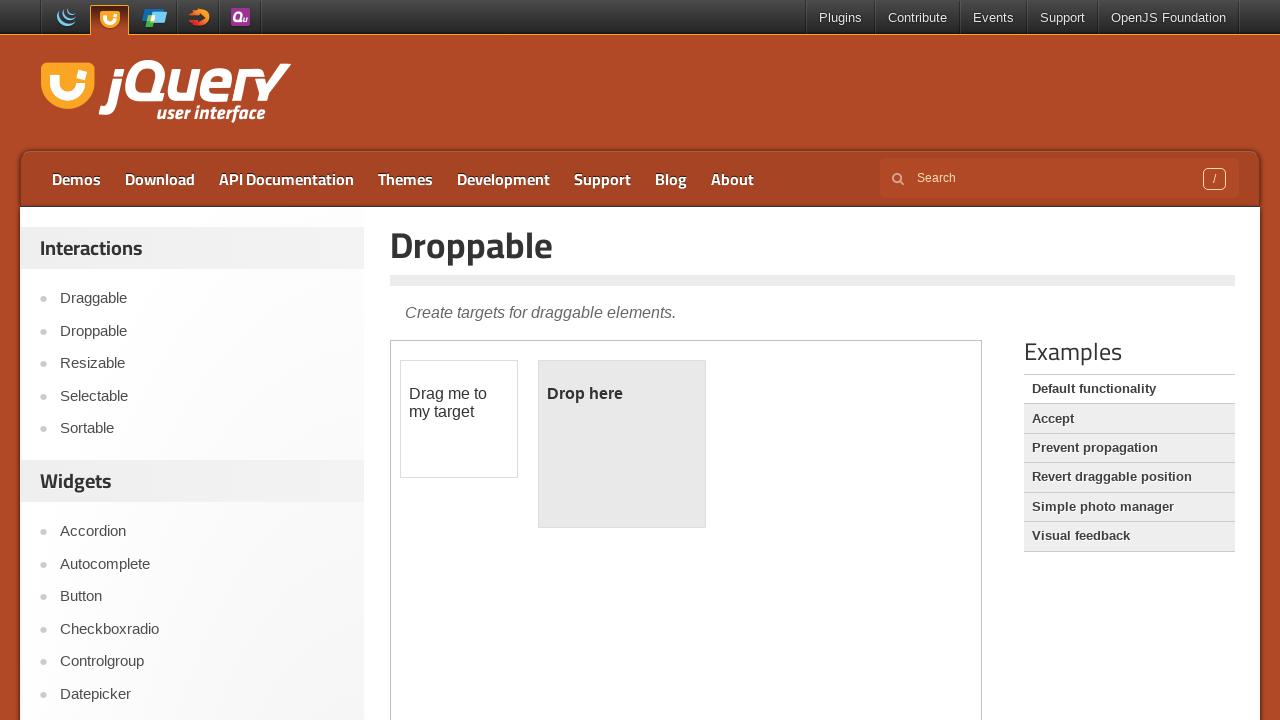

Dragged and dropped the element onto the target area at (622, 444)
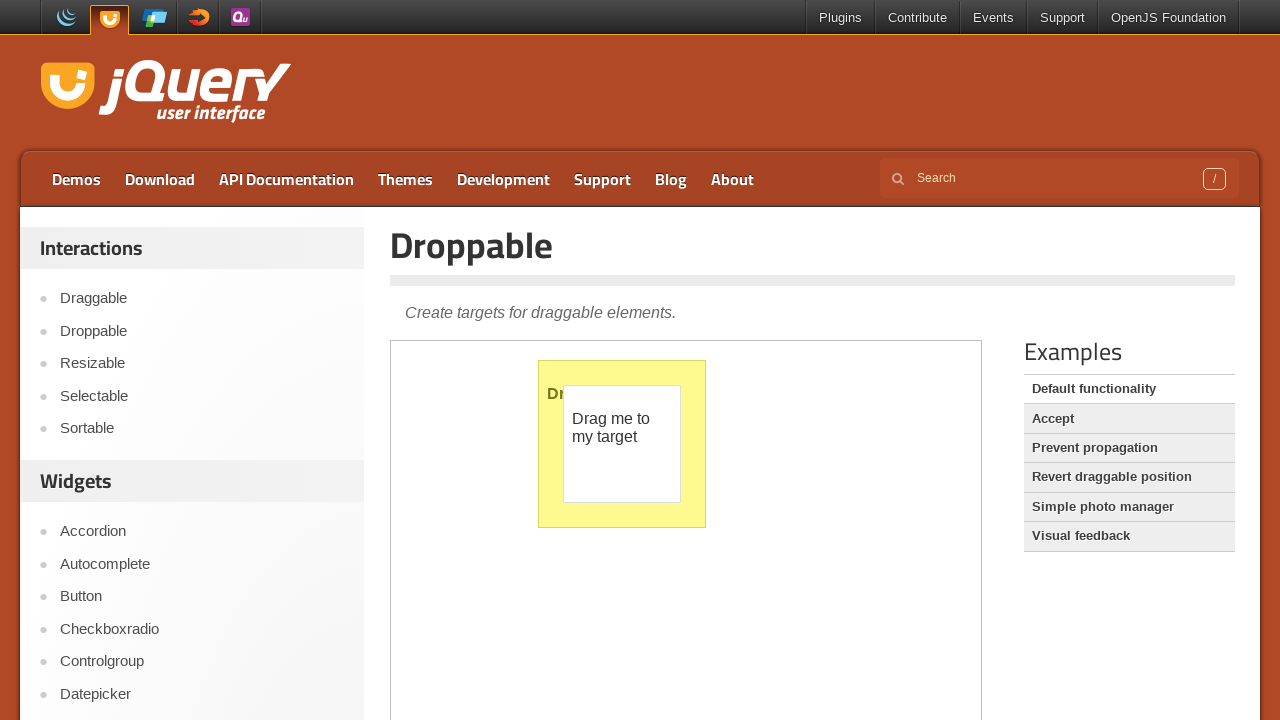

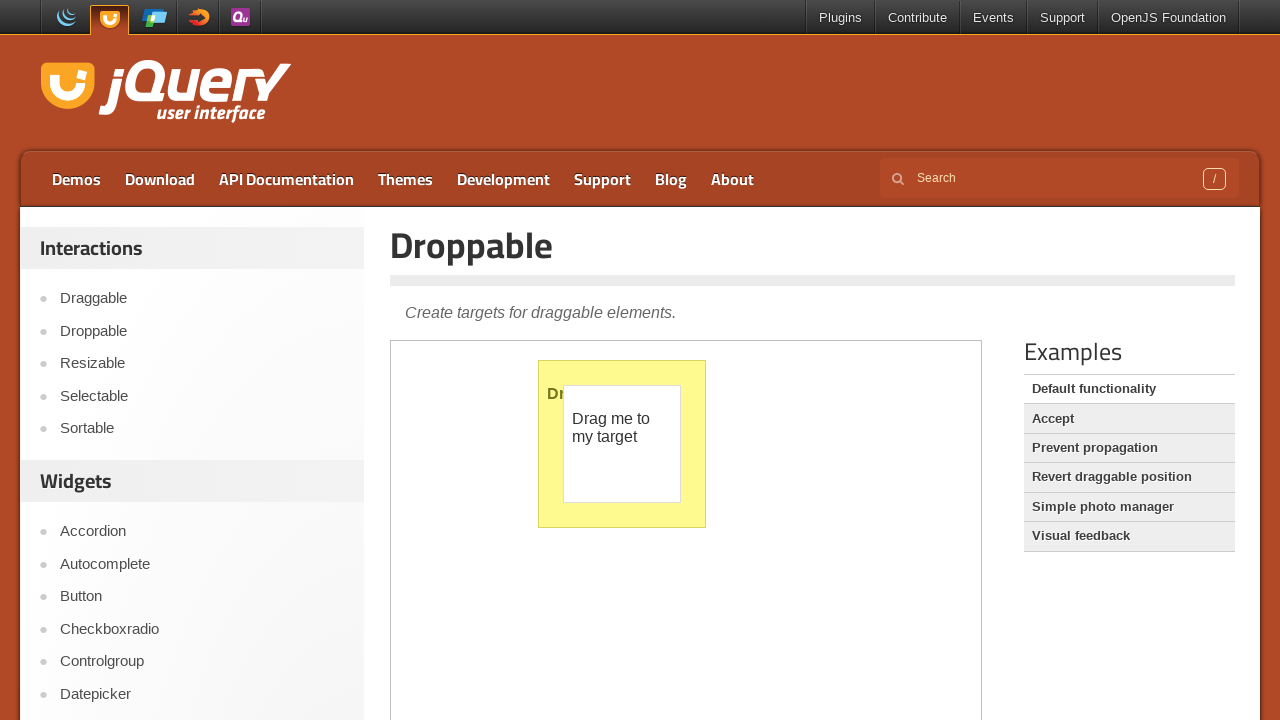